Tests a registration form by navigating to a practice page, filling out various form fields including text inputs, checkboxes, dropdowns, date picker, textarea, range slider, color picker, and submitting the form.

Starting URL: https://material.playwrightvn.com/

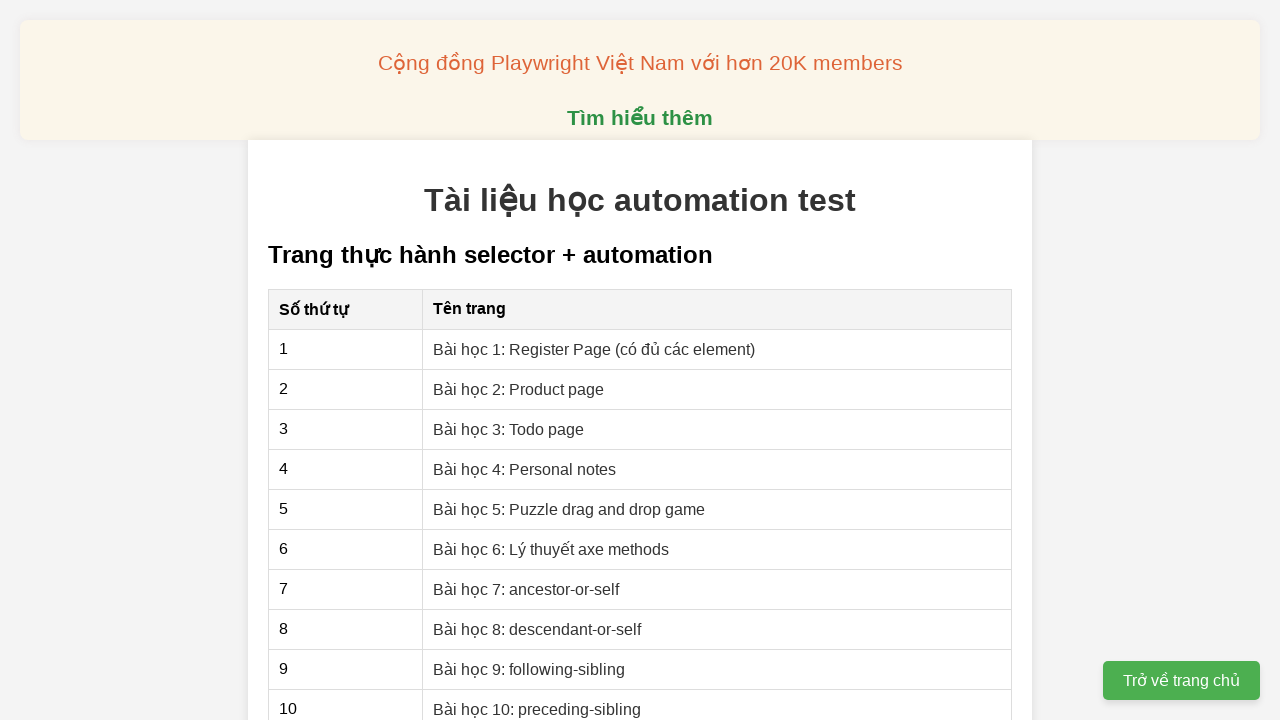

Clicked on lesson 1 link to navigate to registration page at (594, 349) on xpath=//a[@href = '01-xpath-register-page.html']
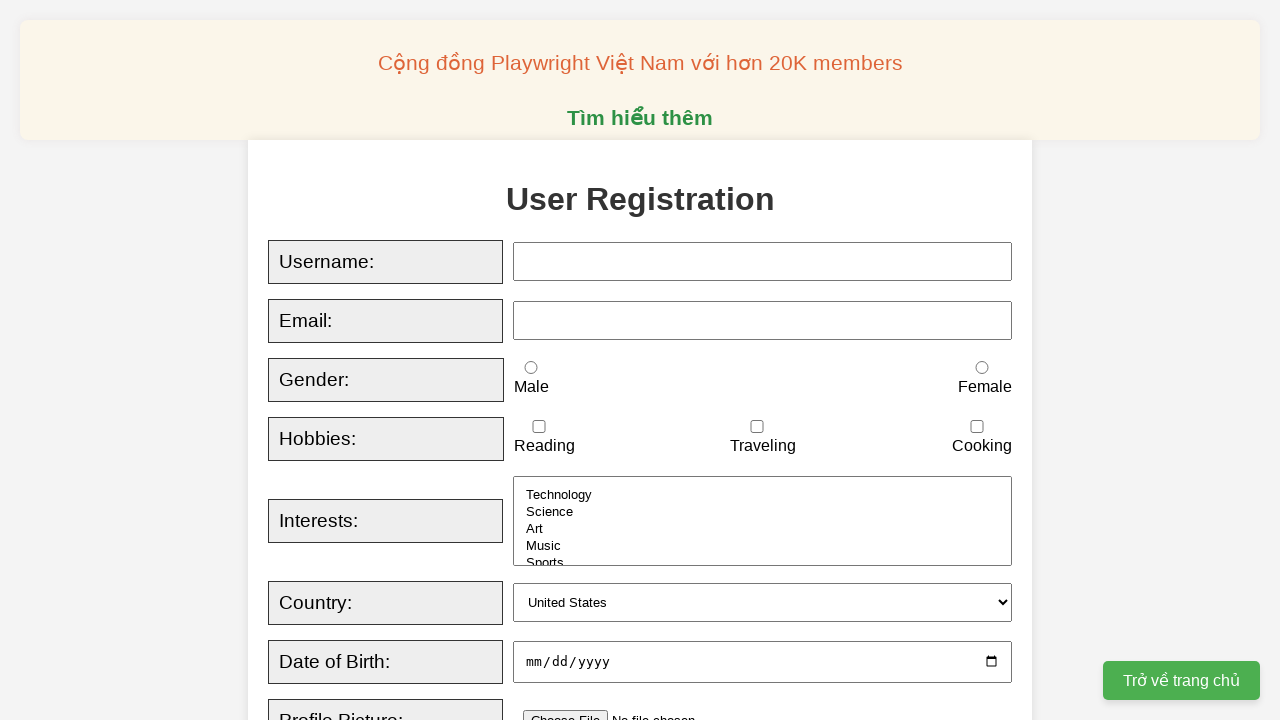

Filled username field with 'Maria Rodriguez' on xpath=//input[@id='username']
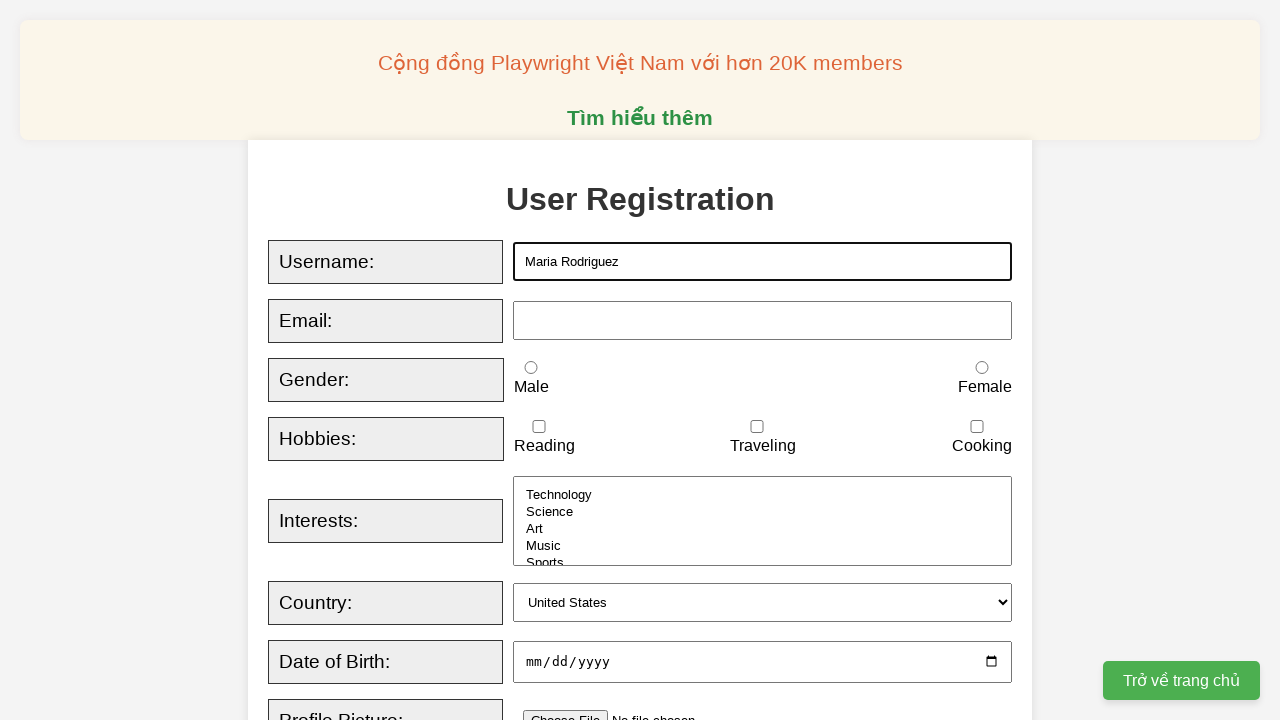

Filled email field with 'maria.rodriguez@example.com' on xpath=//input[@id='email']
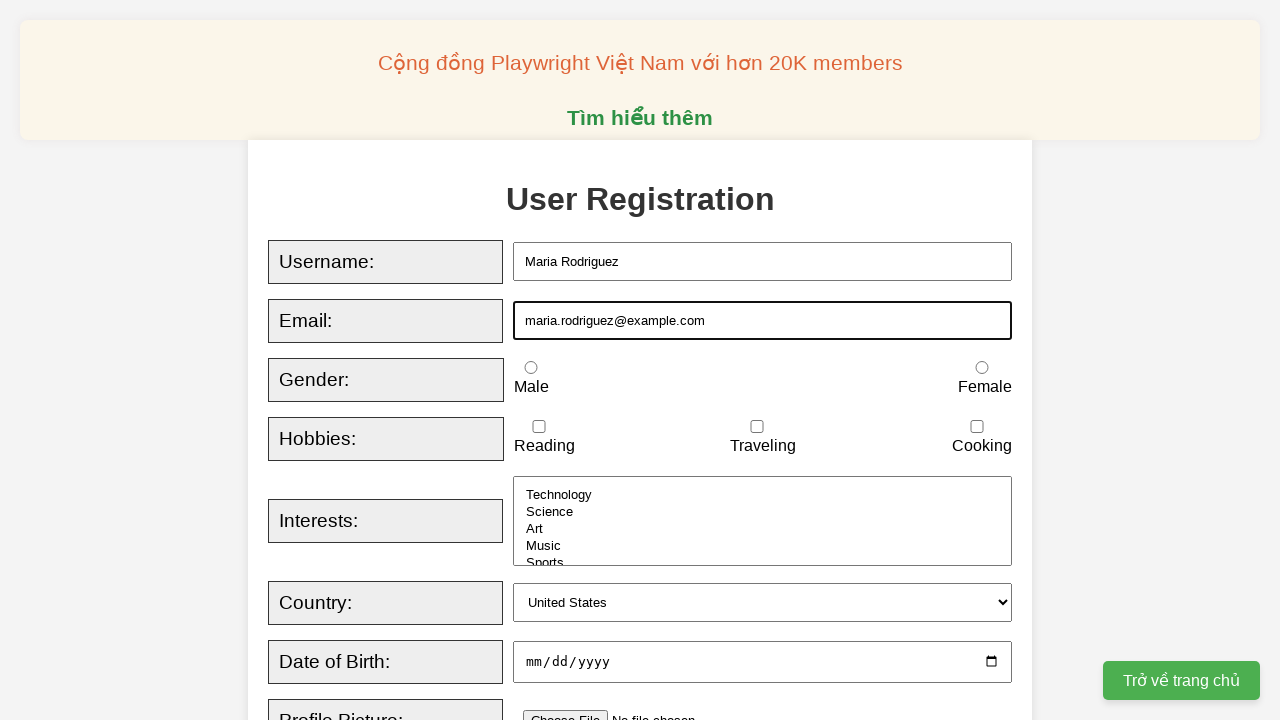

Checked male gender checkbox at (531, 368) on xpath=//input[@id='male']
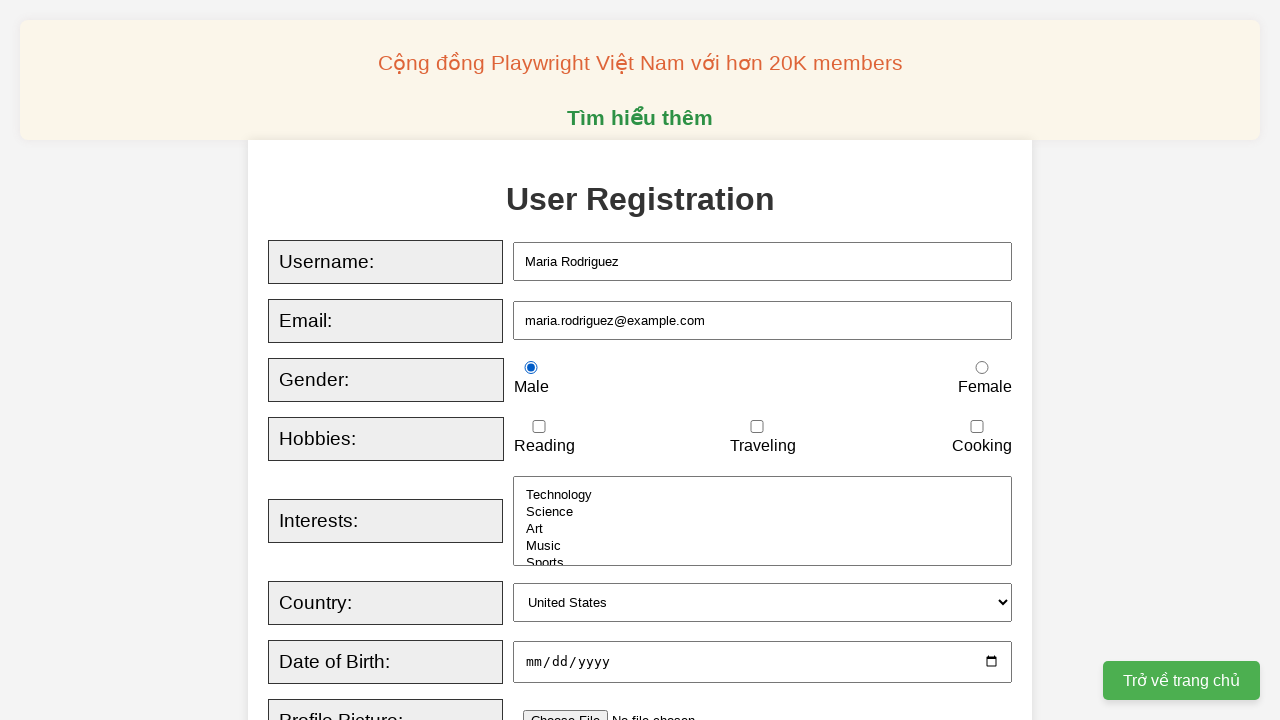

Checked reading hobby checkbox at (539, 427) on xpath=//input[@id='reading']
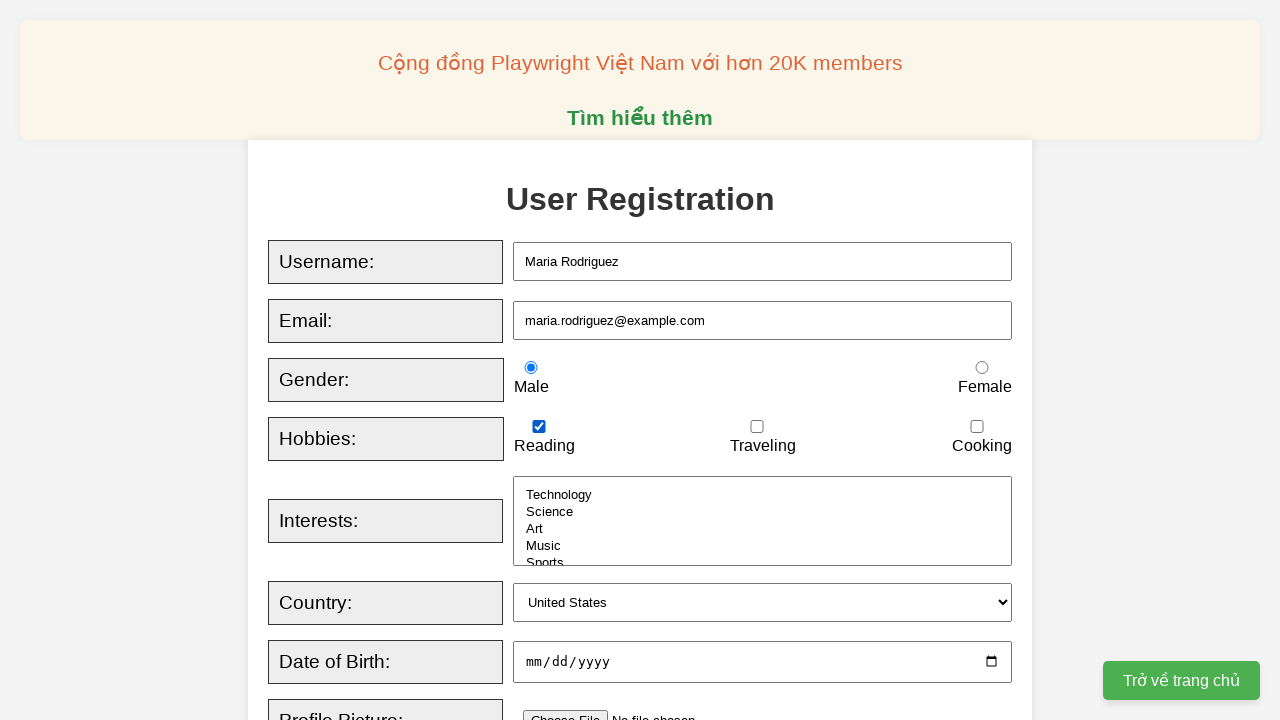

Checked traveling hobby checkbox at (757, 427) on xpath=//input[@id='traveling']
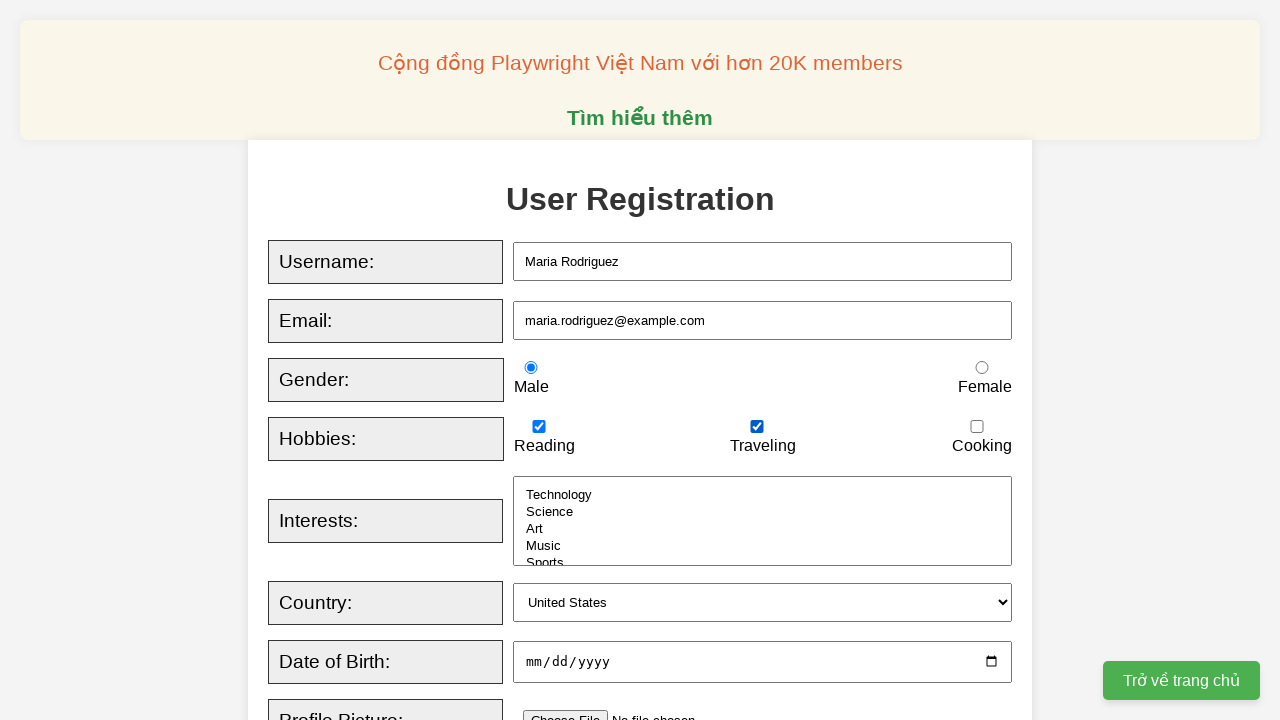

Checked cooking hobby checkbox at (977, 427) on xpath=//input[@id='cooking']
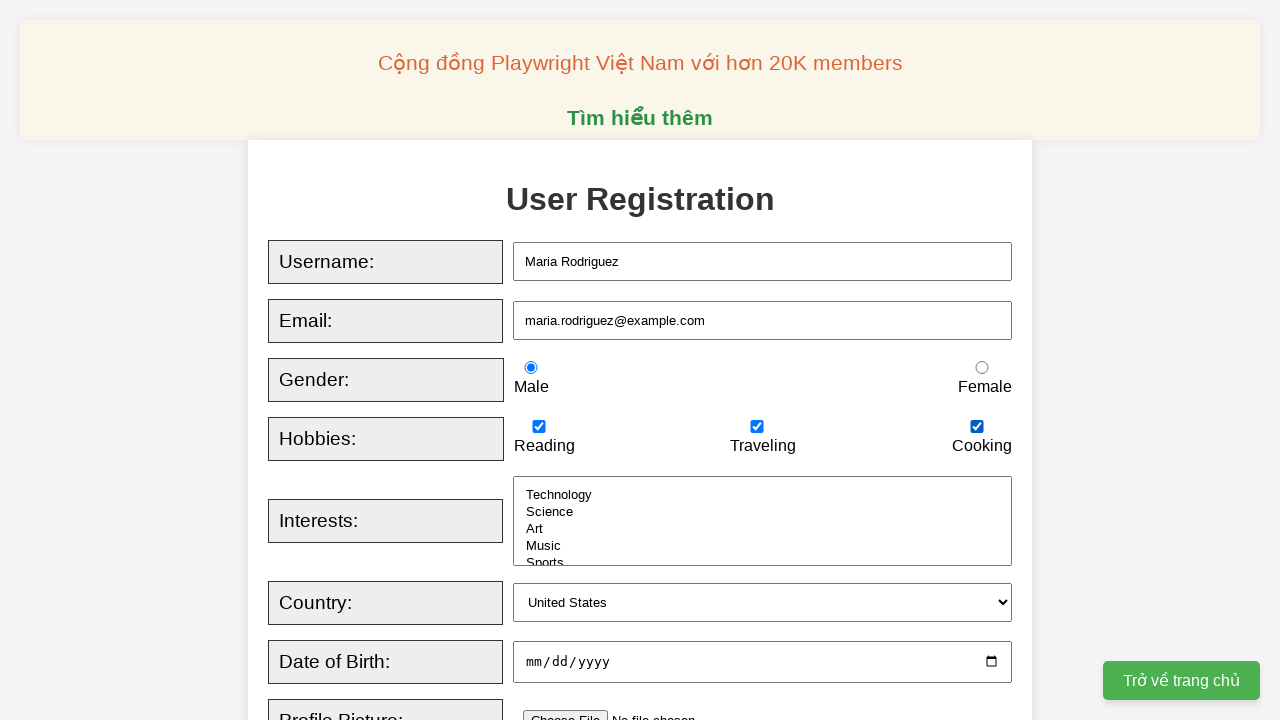

Selected 'Technology' from interests dropdown on xpath=//select[@id='interests']
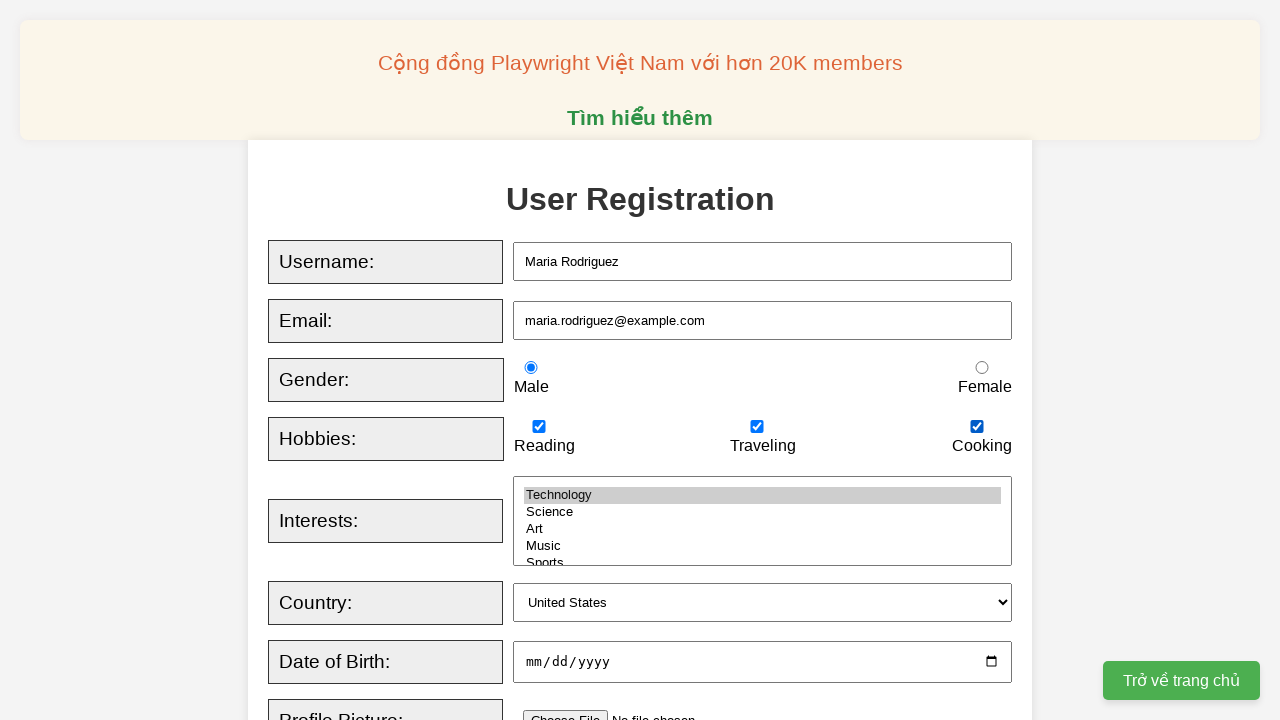

Selected 'Australia' from country dropdown on xpath=//select[@id='country']
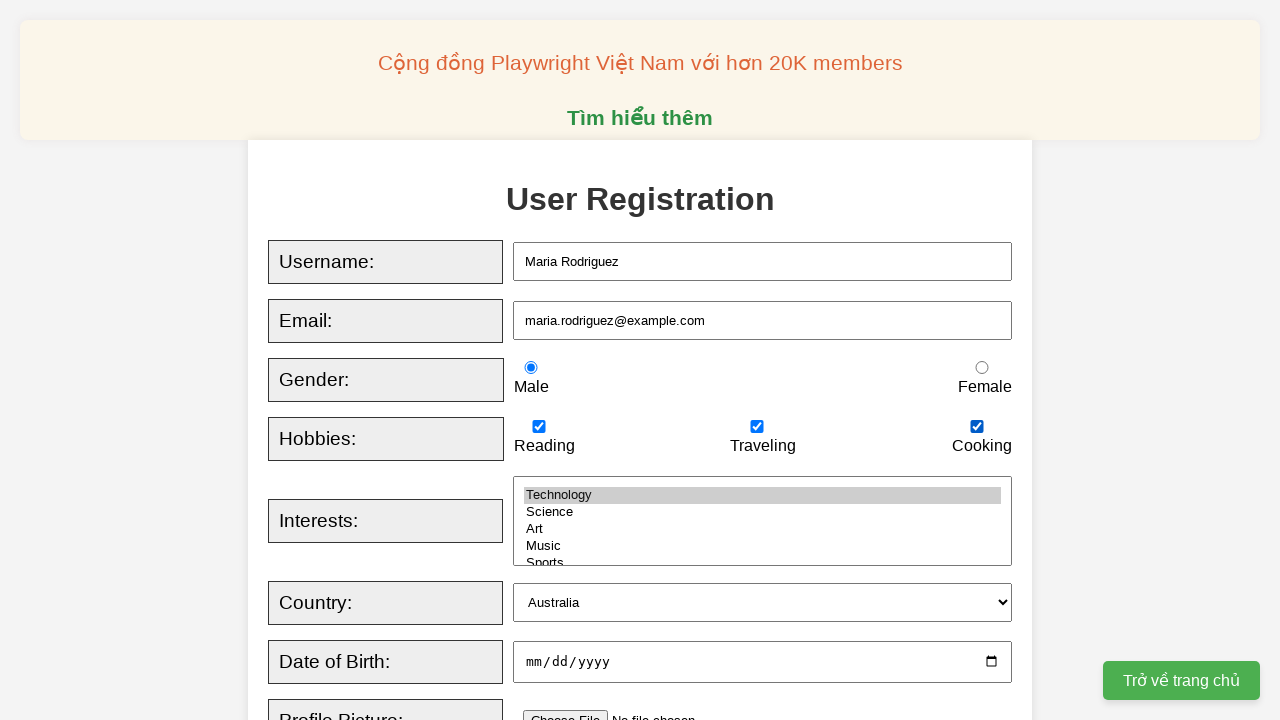

Selected 'UK' from country dropdown on xpath=//select[@id='country']
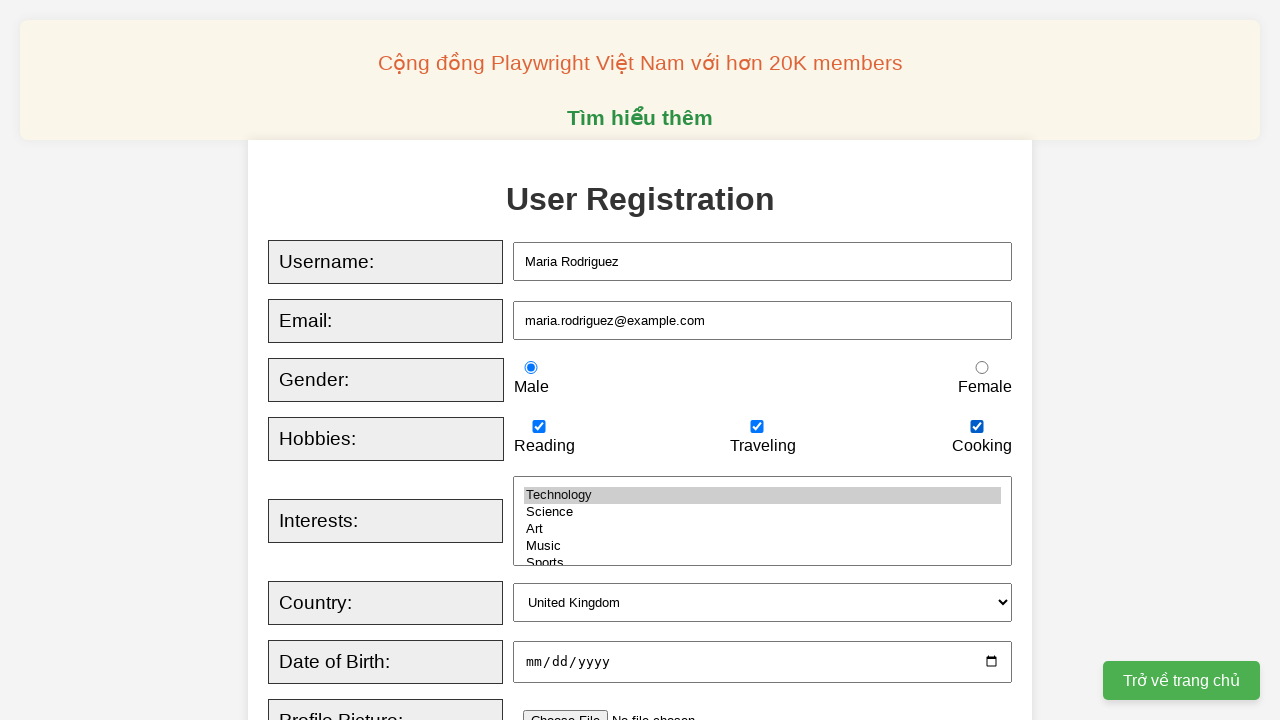

Filled date of birth field with '1992-03-25' on xpath=//input[@id='dob']
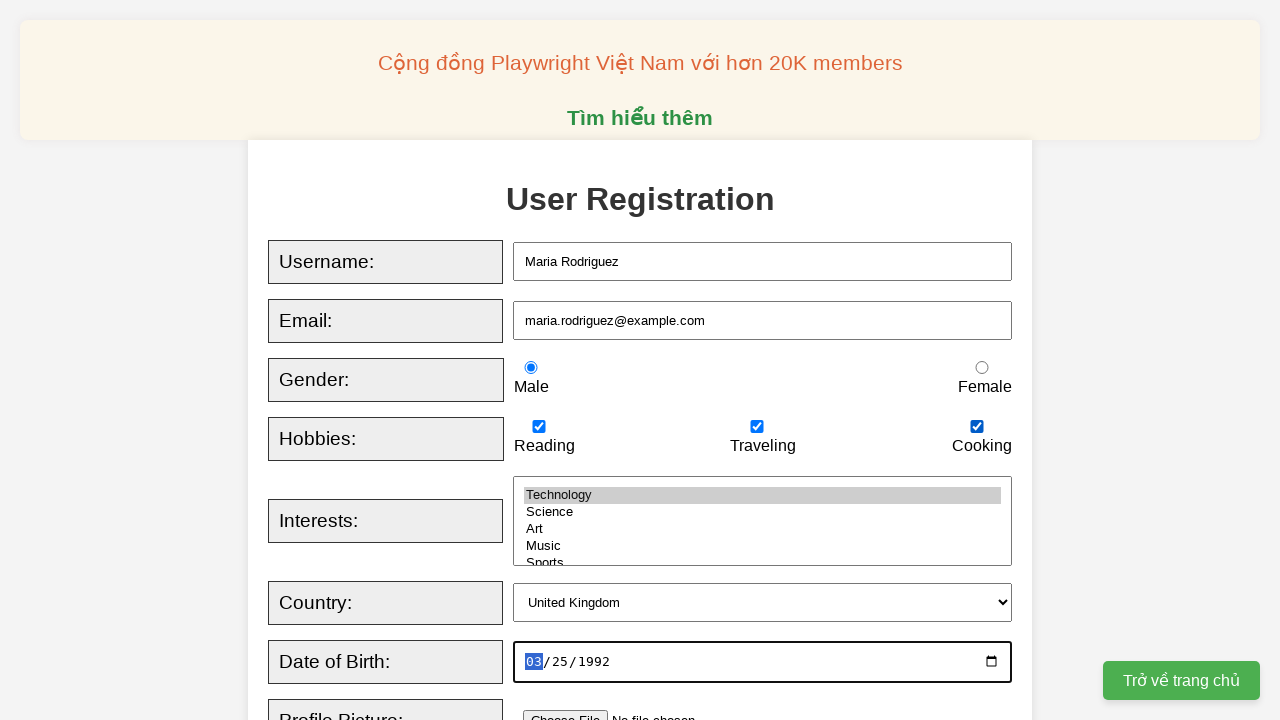

Filled biography textarea with developer description on xpath=//textarea[@id='bio']
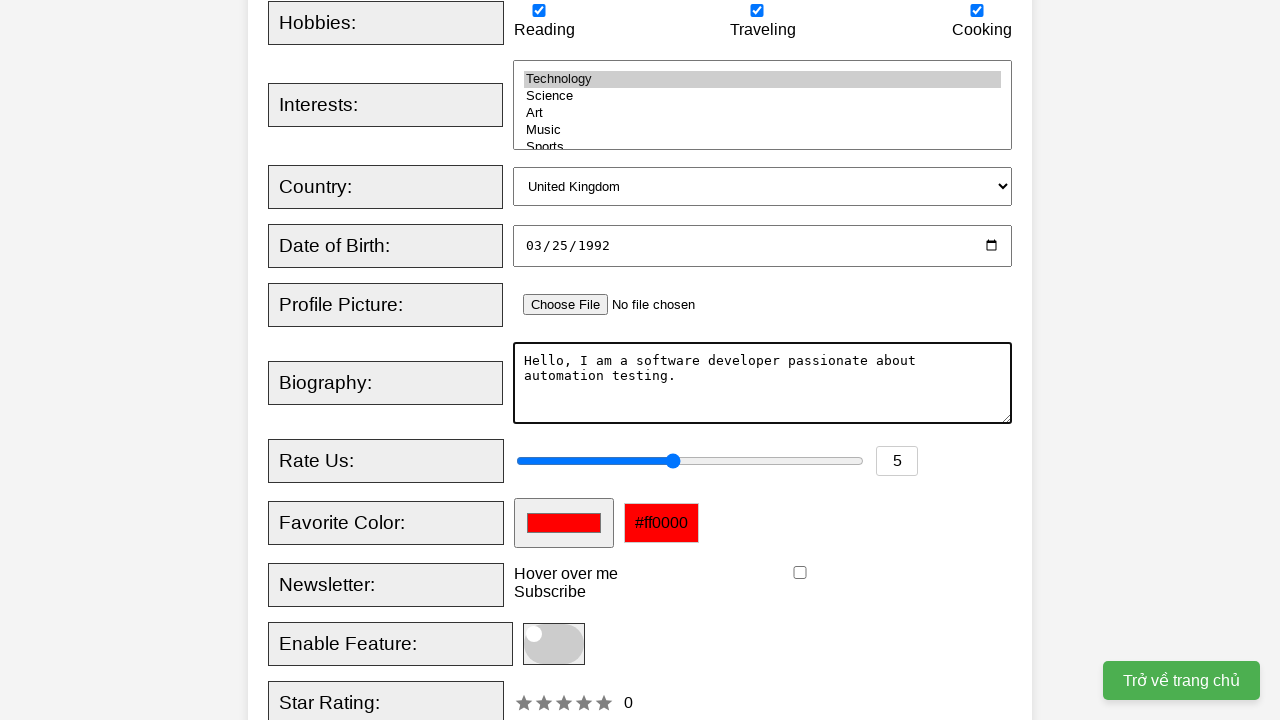

Set rating slider value to 7 on xpath=//input[@id='rating']
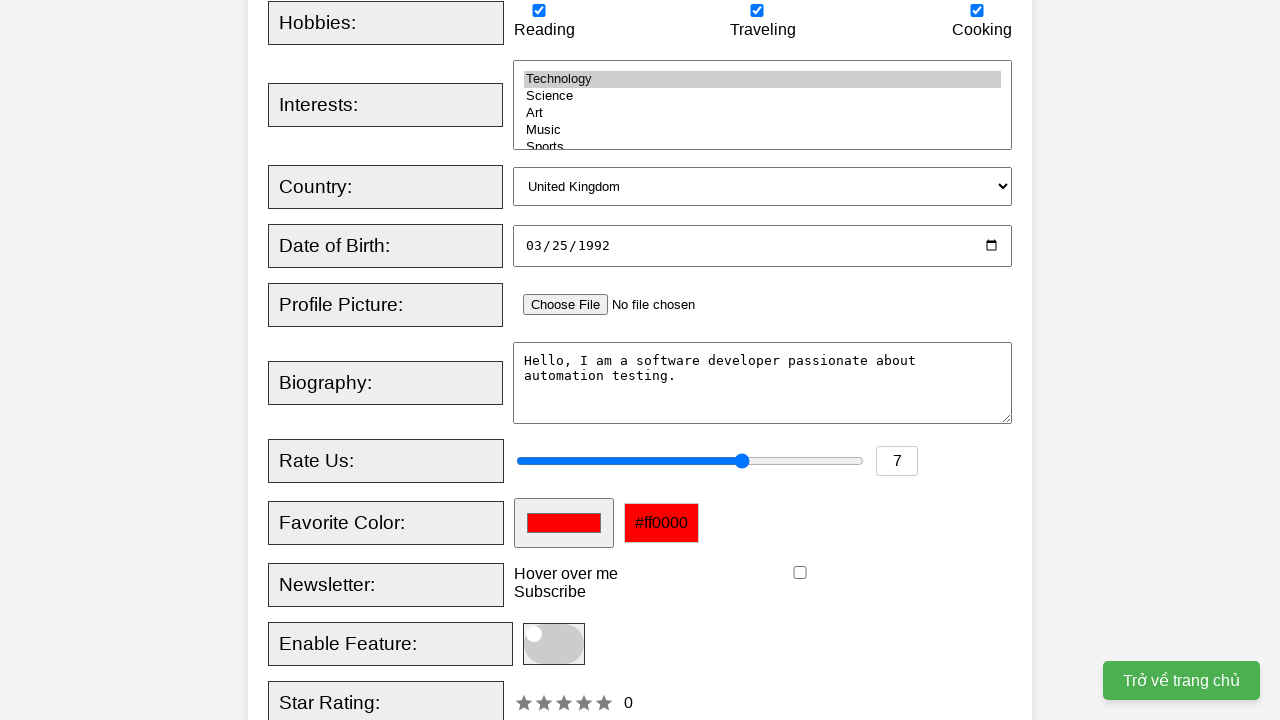

Set favorite color to '#ff5500' on xpath=//input[@id='favcolor']
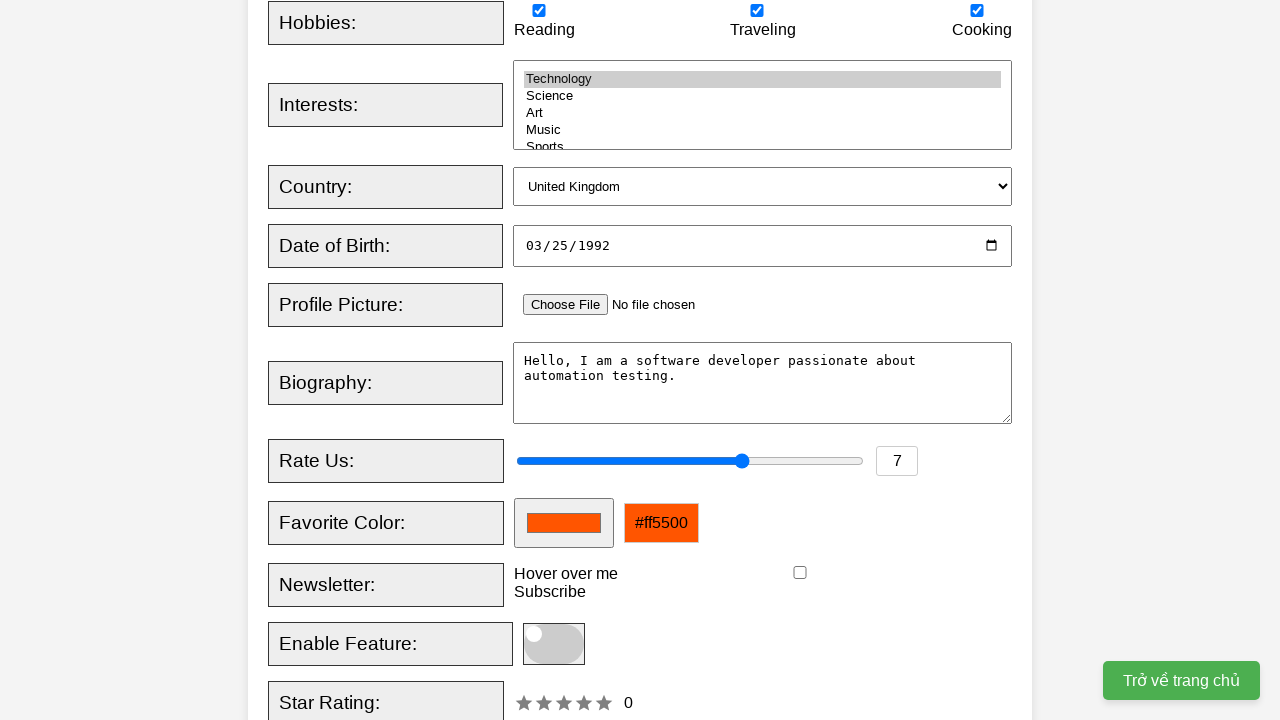

Hovered over newsletter tooltip at (566, 574) on xpath=//div[@class='tooltip']
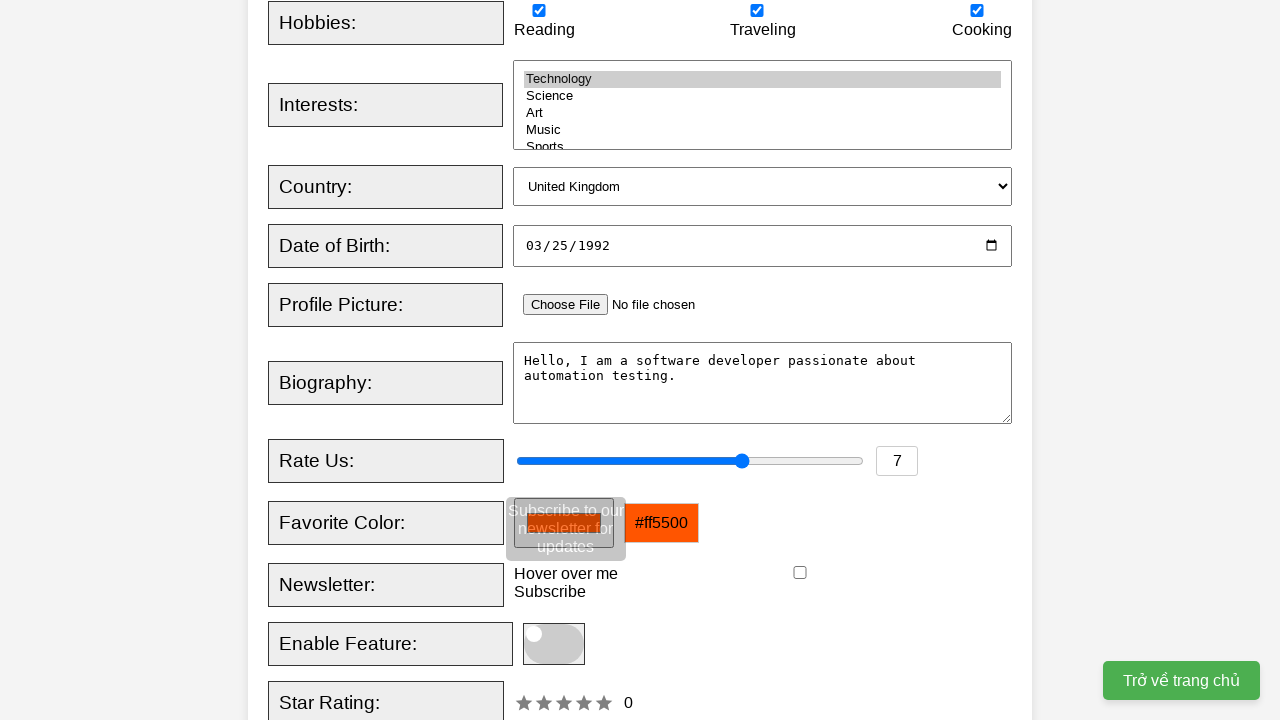

Clicked on 4 out of 5 stars in star rating at (594, 703)
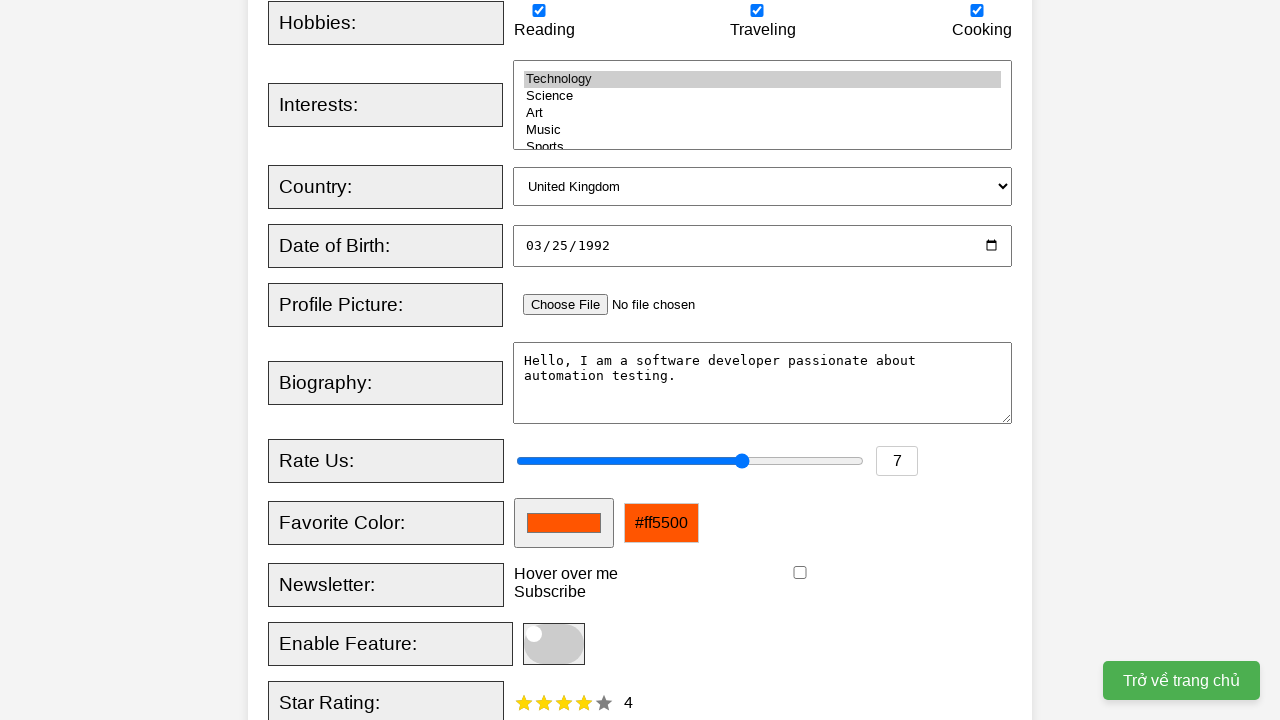

Entered custom date '2025-10-04'
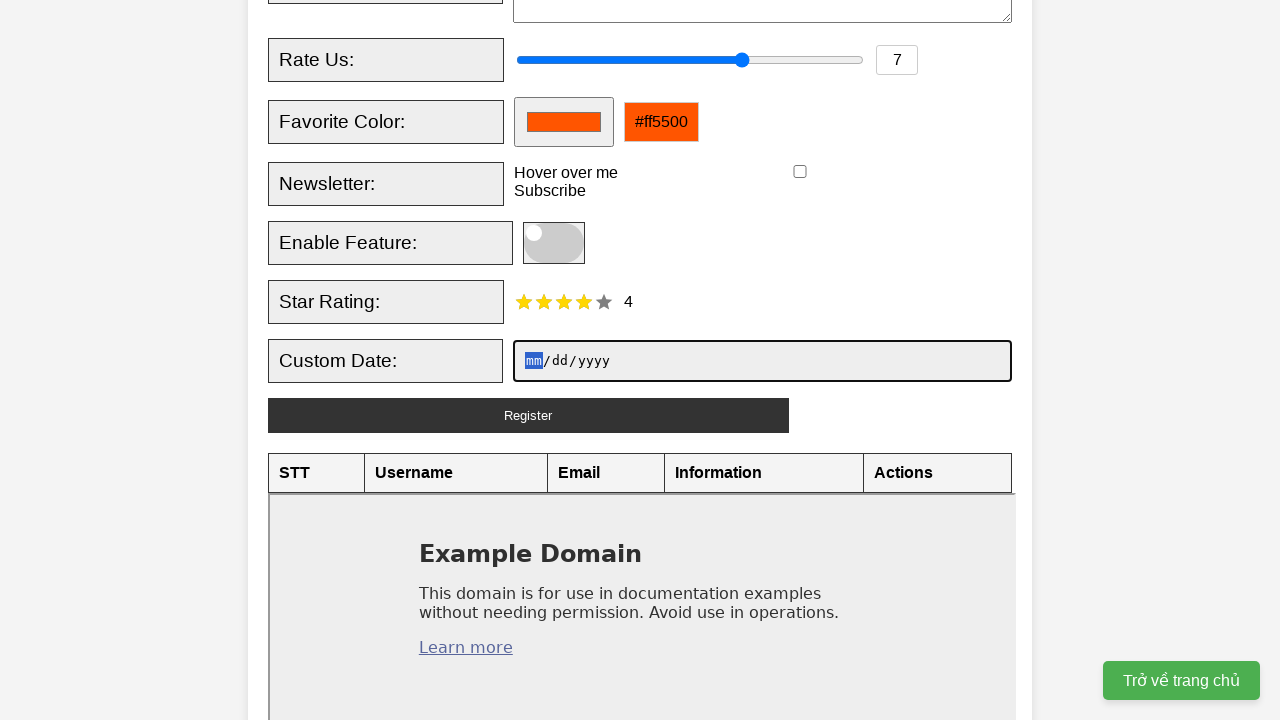

Clicked register button to submit form at (528, 415) on xpath=//button[text()='Register']
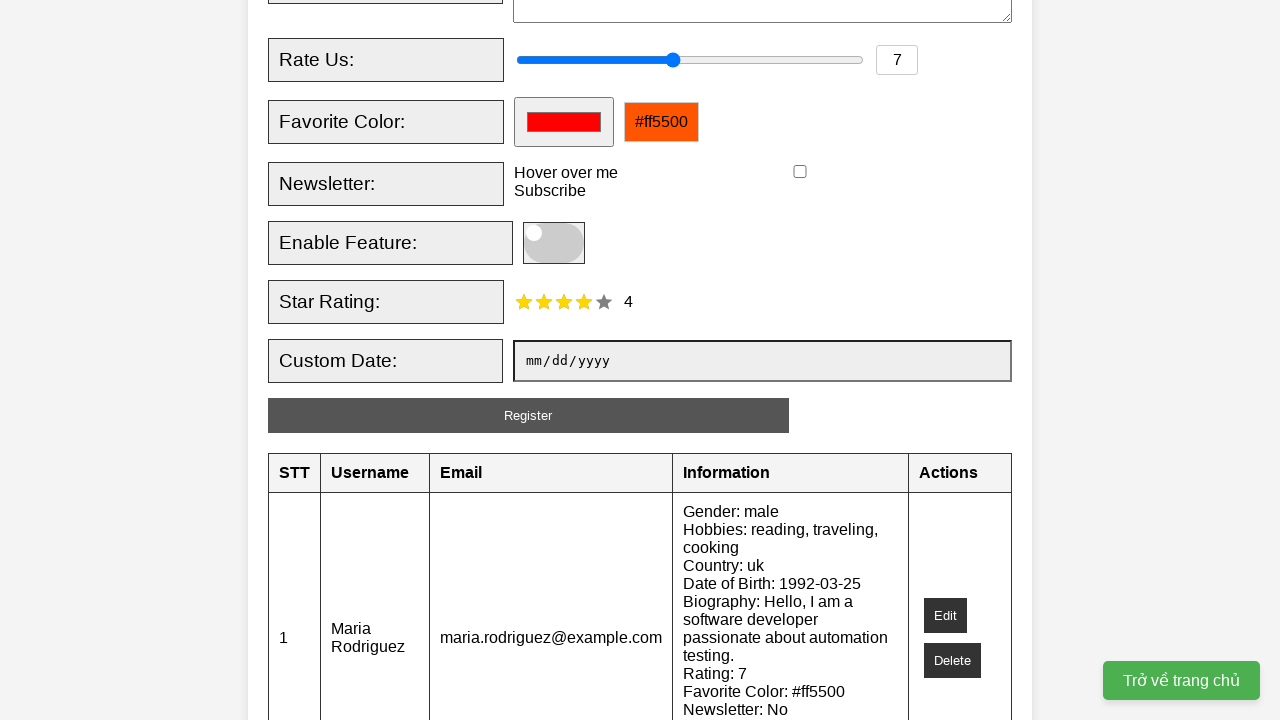

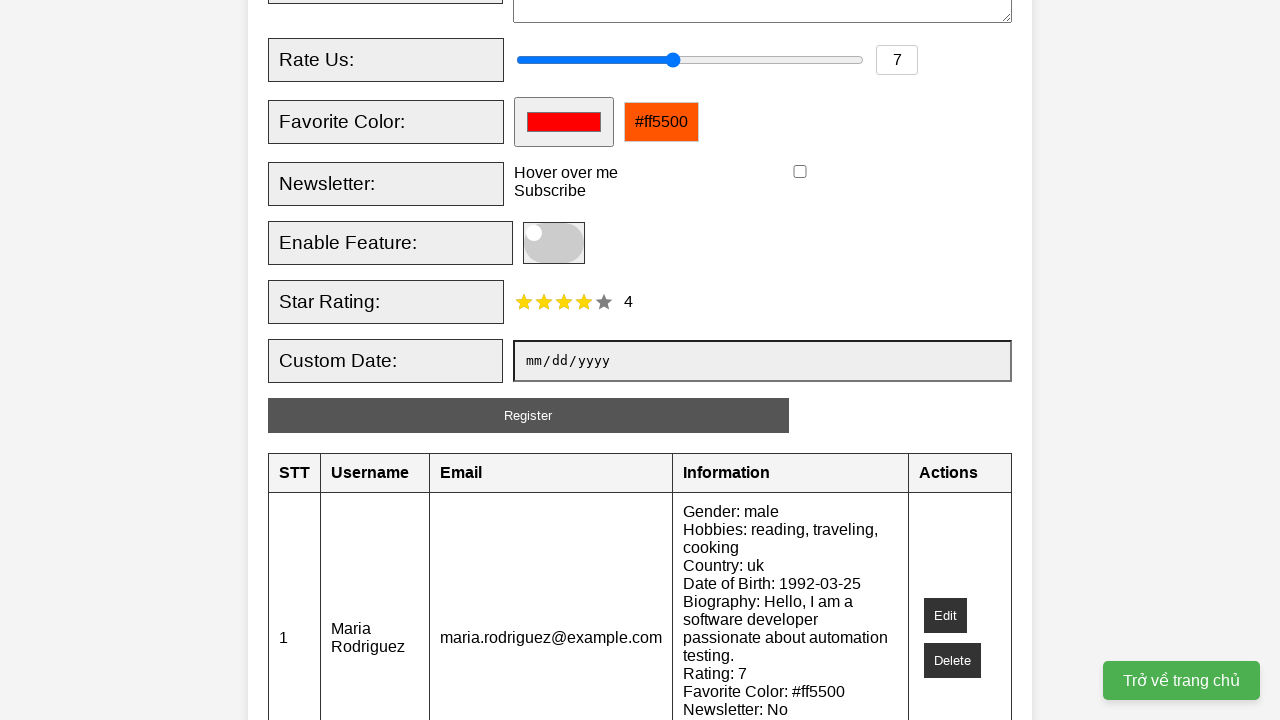